Tests user registration with blank username and password fields and verifies that the appropriate validation alert is displayed.

Starting URL: https://www.demoblaze.com/

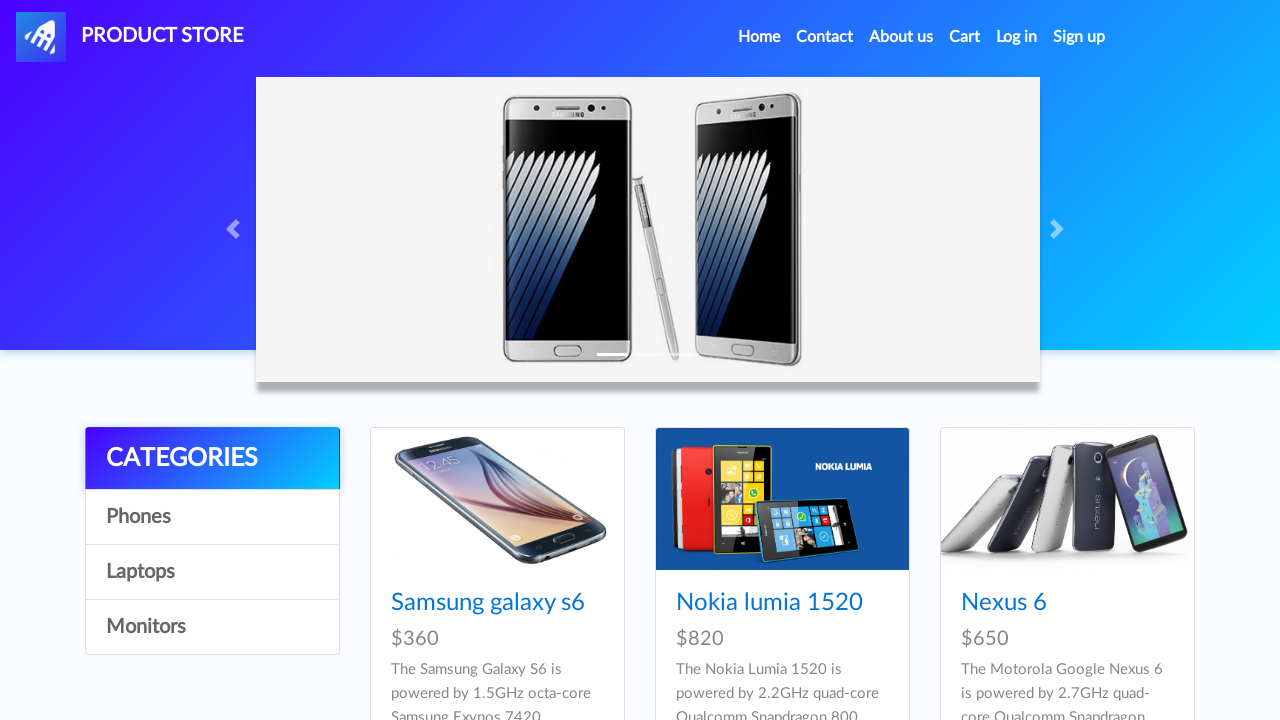

Clicked sign-up button to open registration modal at (1079, 37) on xpath=//*[@id="signin2"]
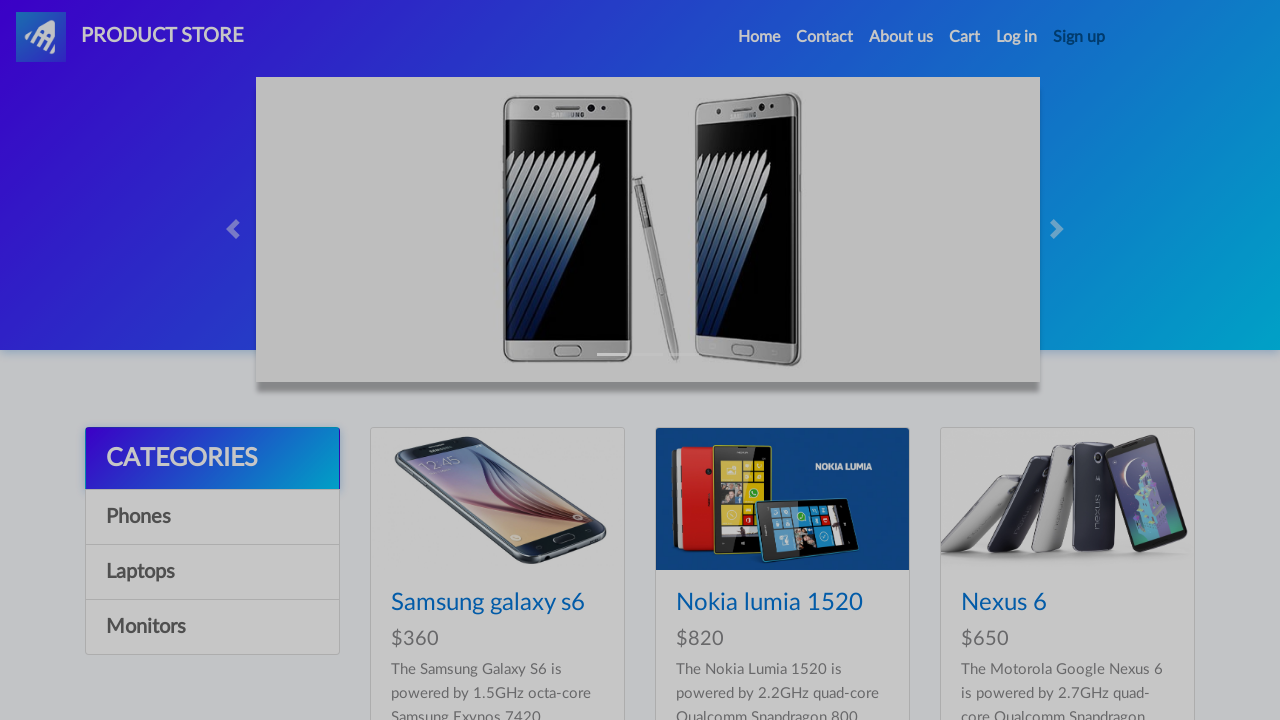

Registration modal appeared and sign-up button became visible
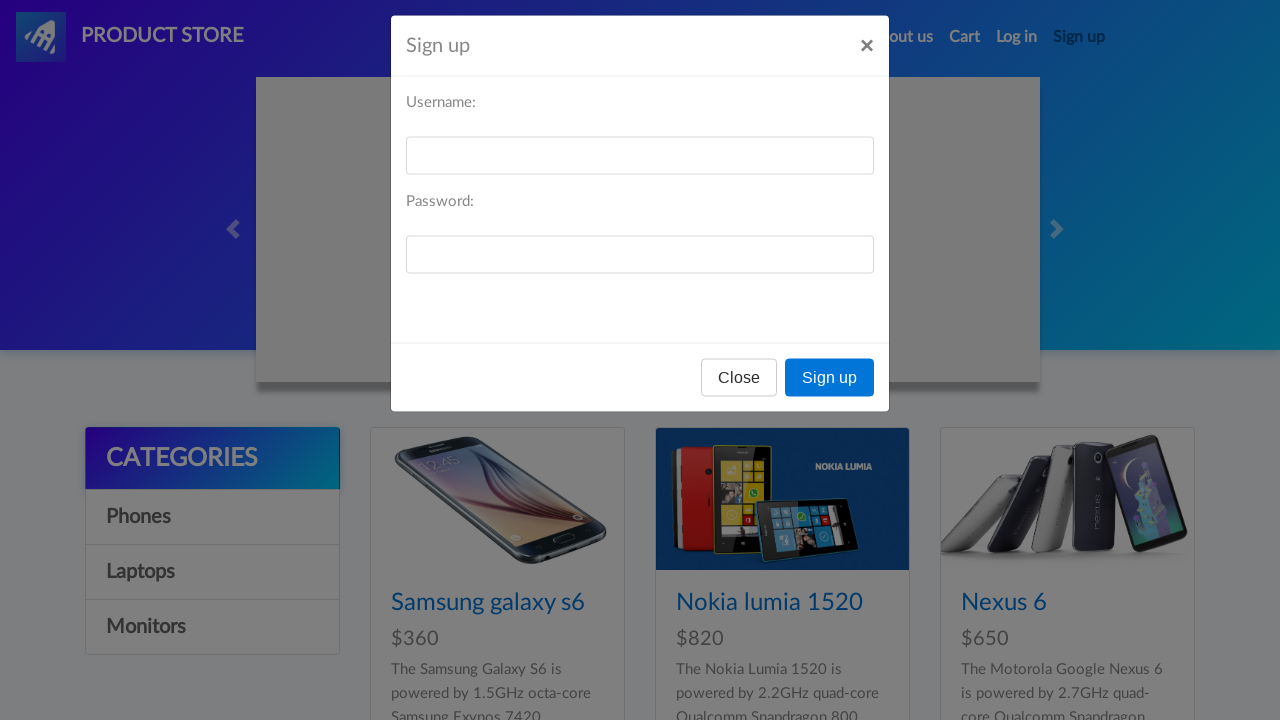

Clicked sign-up button without filling username and password fields at (830, 393) on xpath=//*[@id="signInModal"]/div/div/div[3]/button[2]
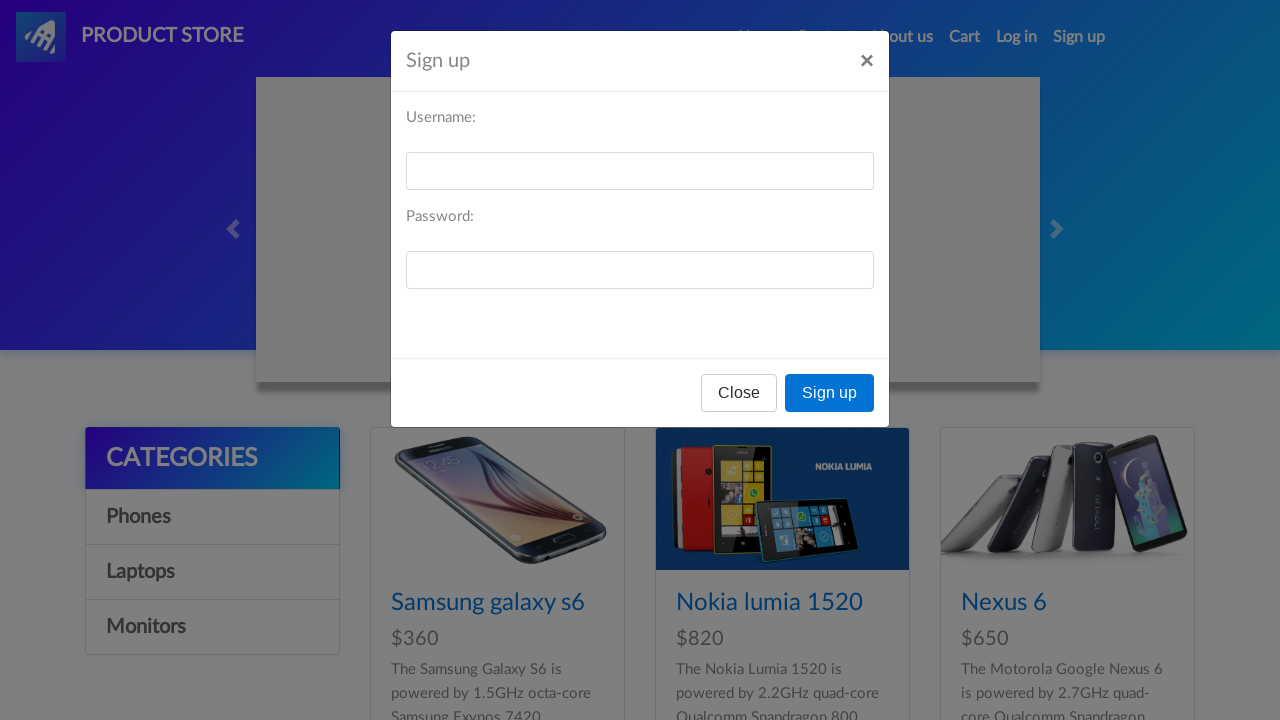

Waited for validation alert to appear
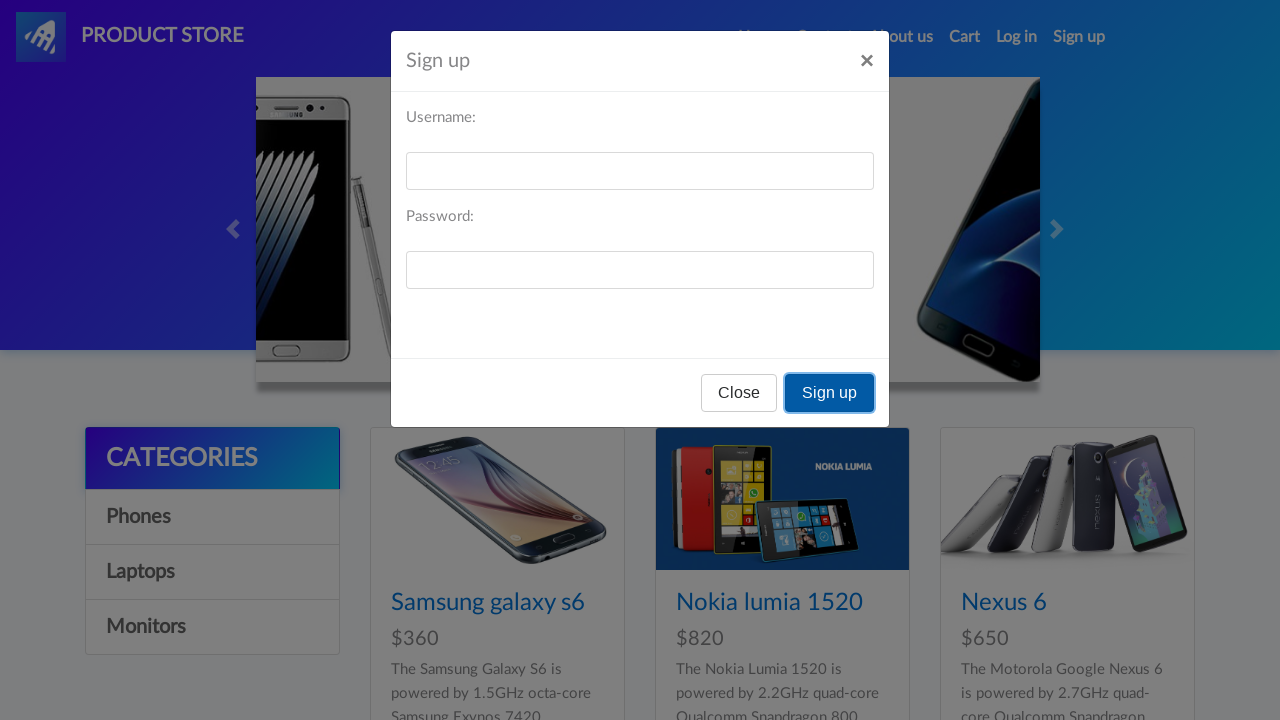

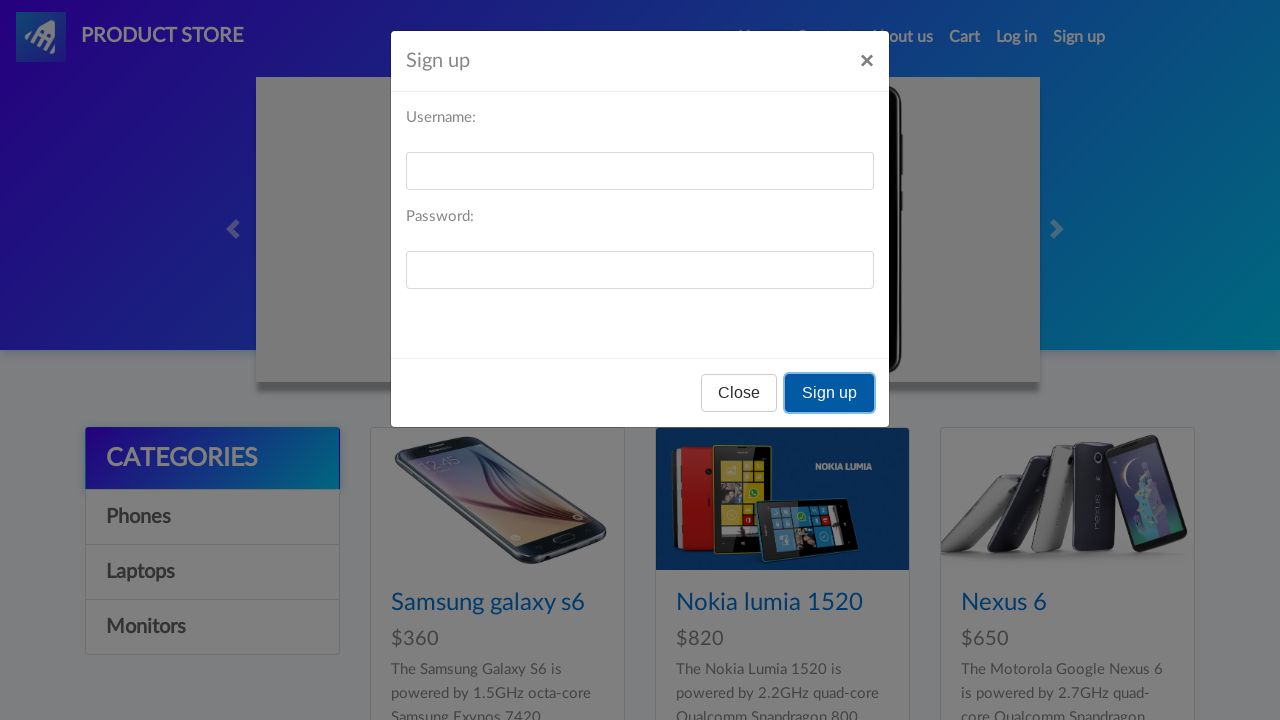